Navigates to the Shop page by clicking the Shop link

Starting URL: https://practice.automationtesting.in/

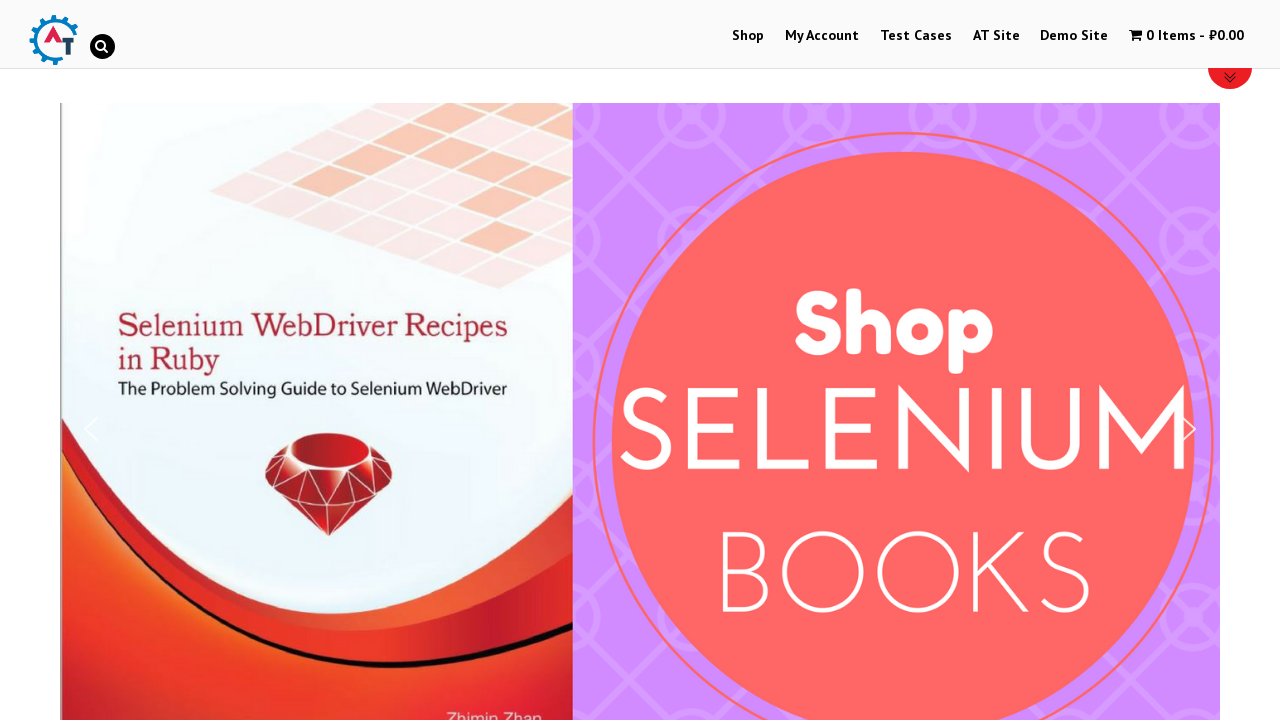

Clicked Shop link to navigate to Shop page at (748, 36) on text=Shop
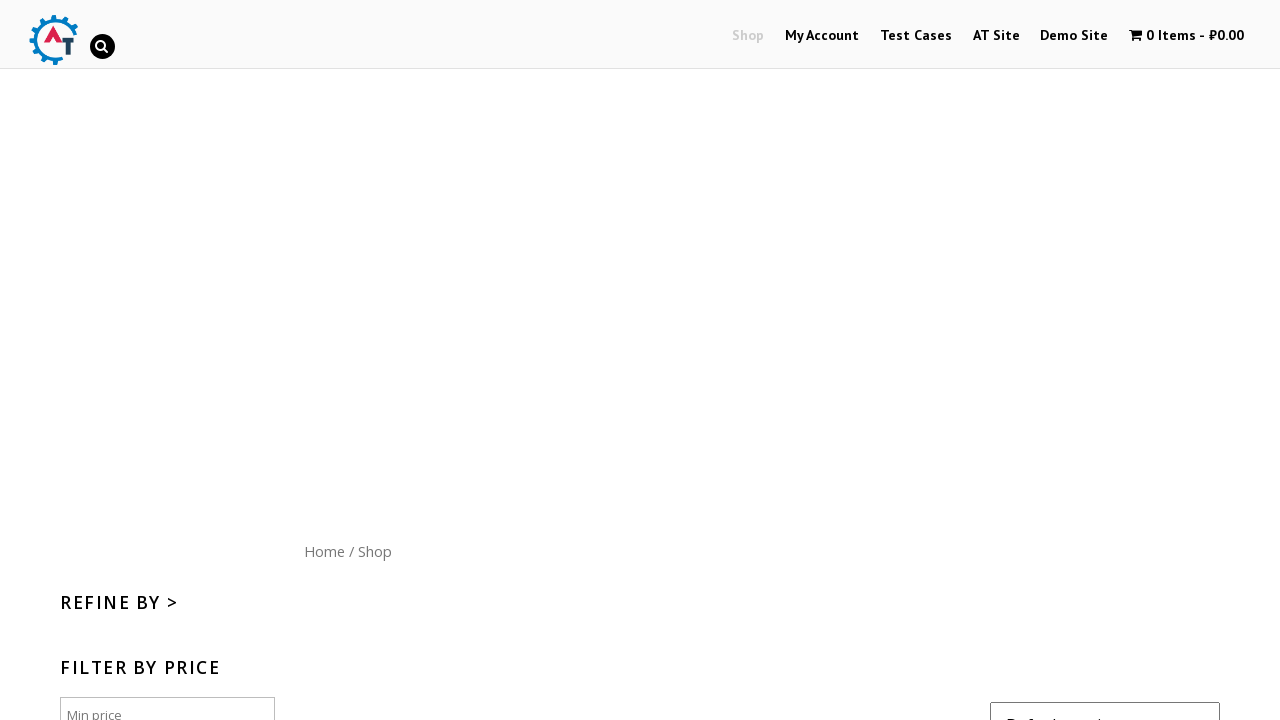

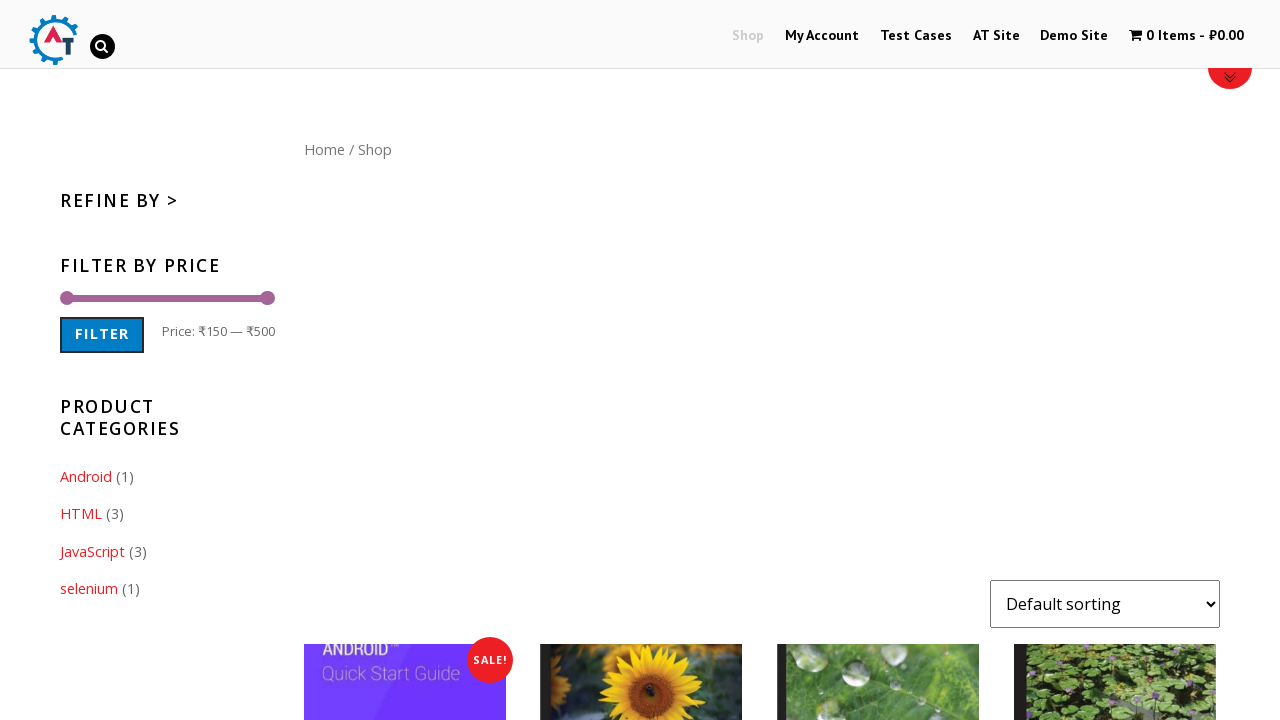